Tests checkbox toggle functionality by clicking all checkboxes on the page regardless of their current state

Starting URL: https://the-internet.herokuapp.com/checkboxes

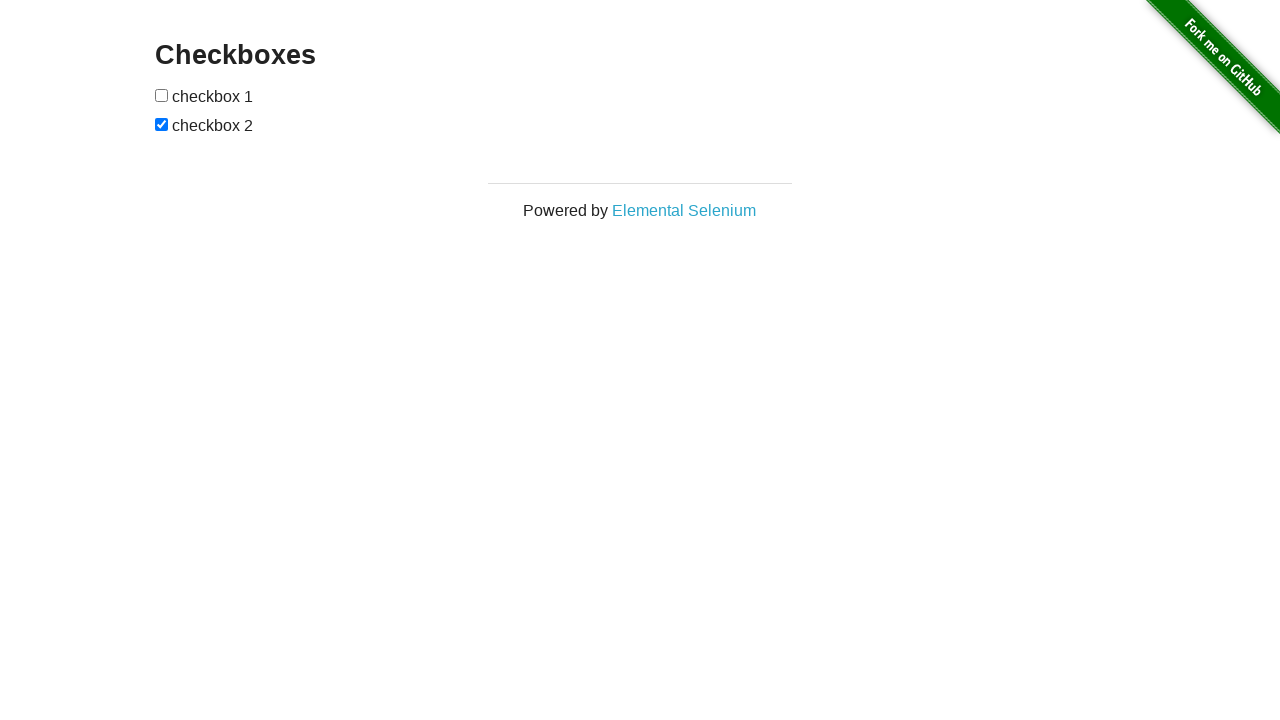

Located all checkboxes on the page
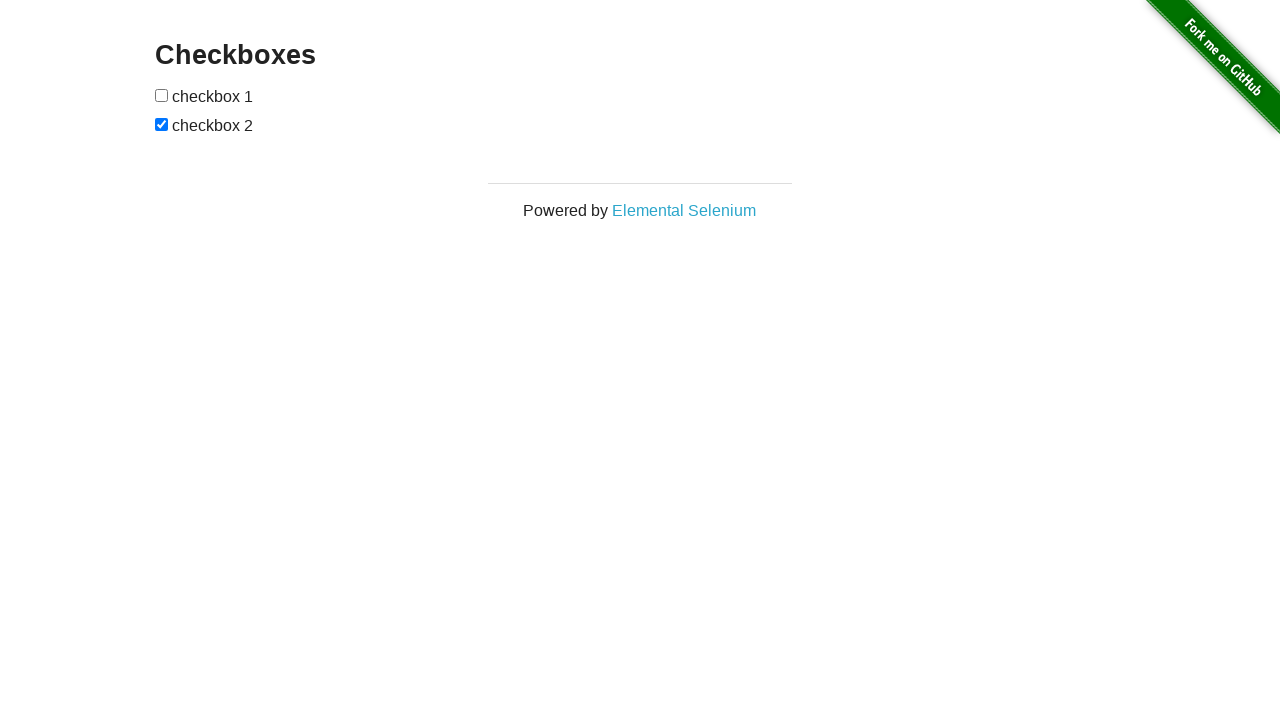

Clicked a checkbox to toggle its state at (162, 95) on input[type='checkbox'] >> nth=0
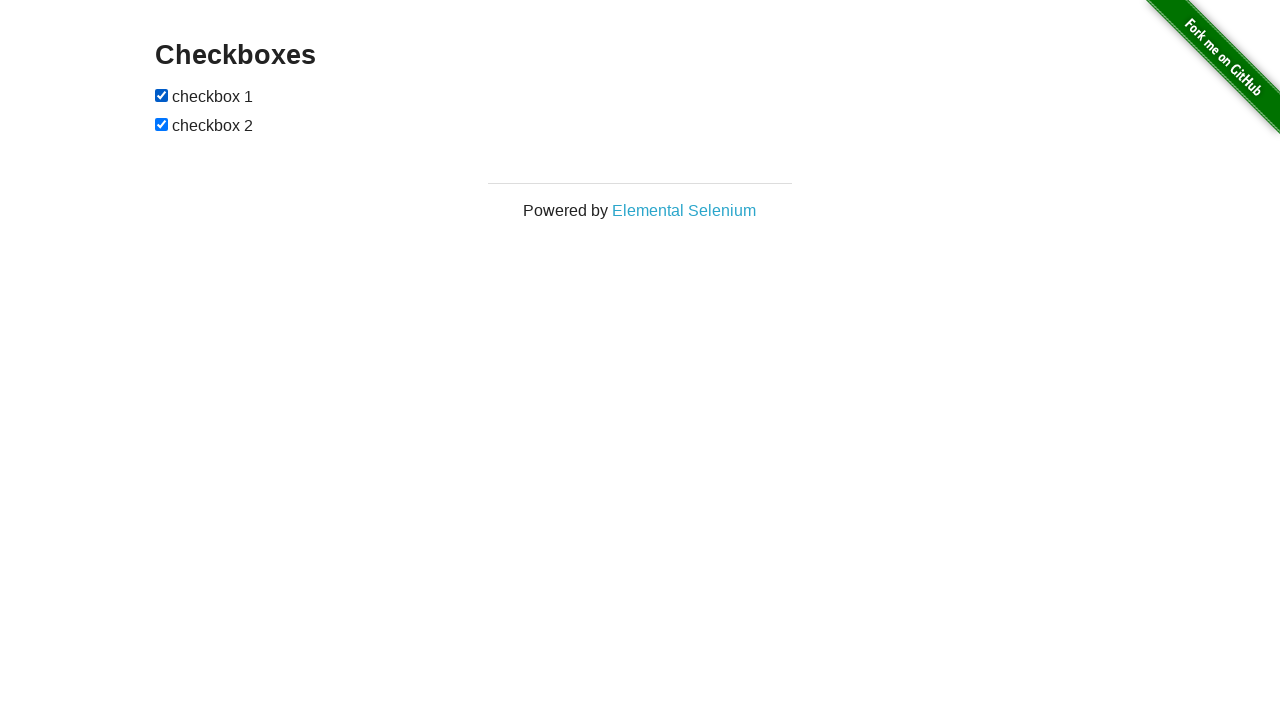

Clicked a checkbox to toggle its state at (162, 124) on input[type='checkbox'] >> nth=1
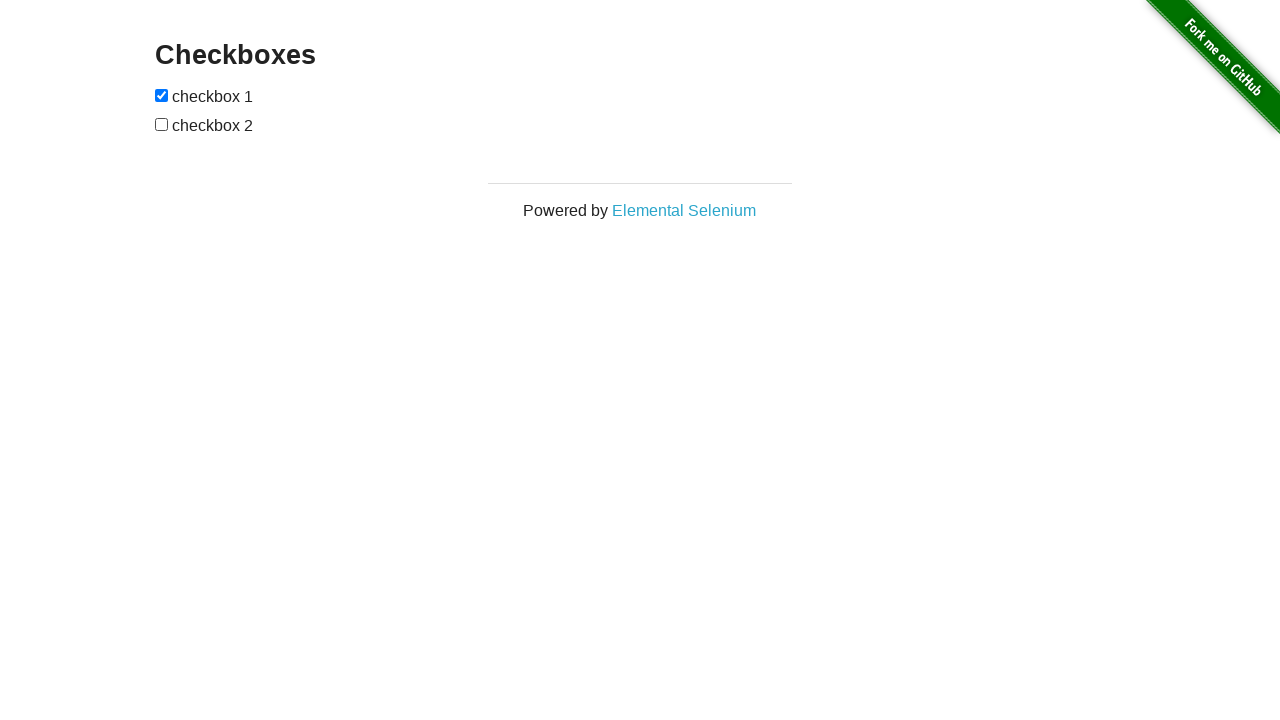

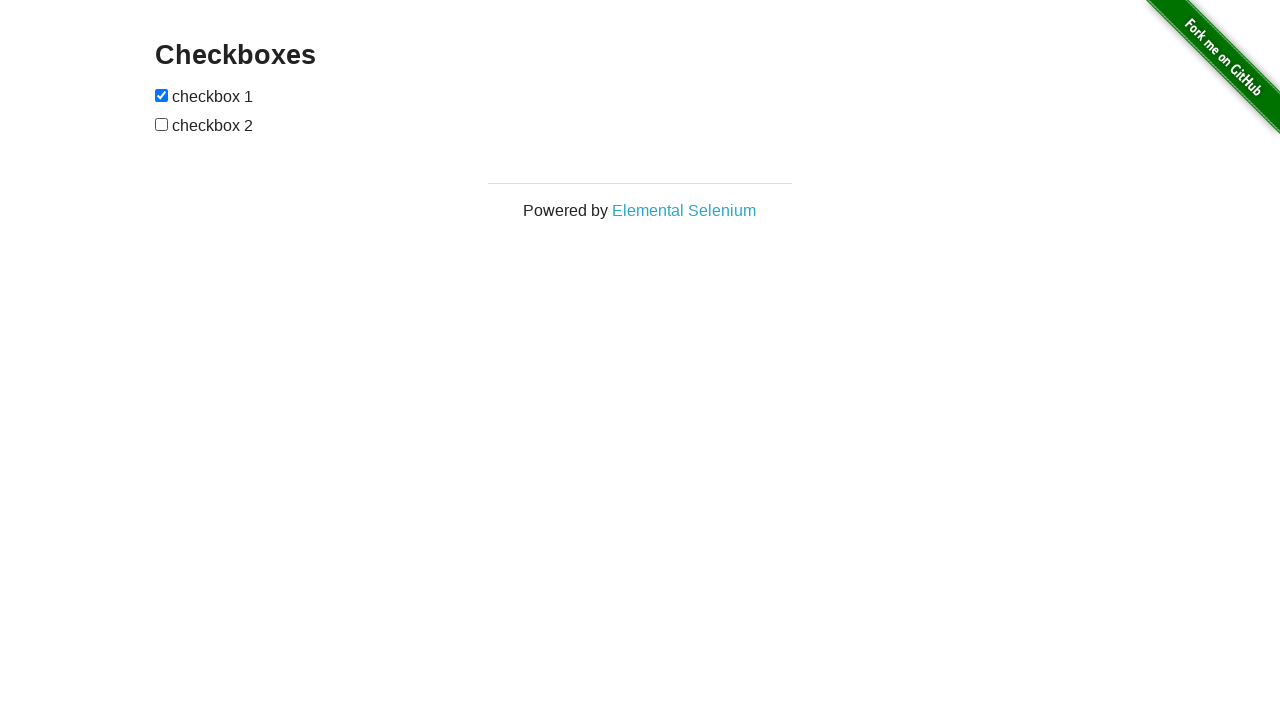